Tests drag and drop functionality by dragging a draggable element onto a droppable target on the jQuery UI demo page

Starting URL: https://jqueryui.com/resources/demos/droppable/default.html

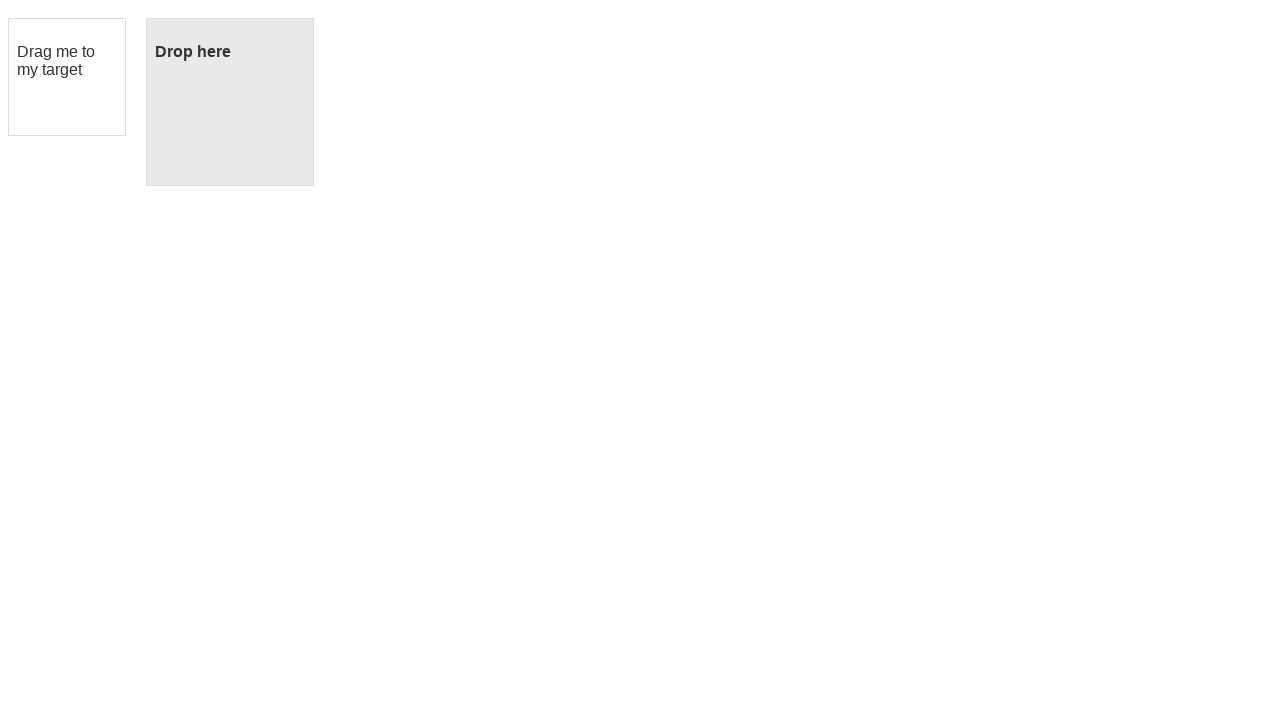

Navigated to jQuery UI droppable demo page
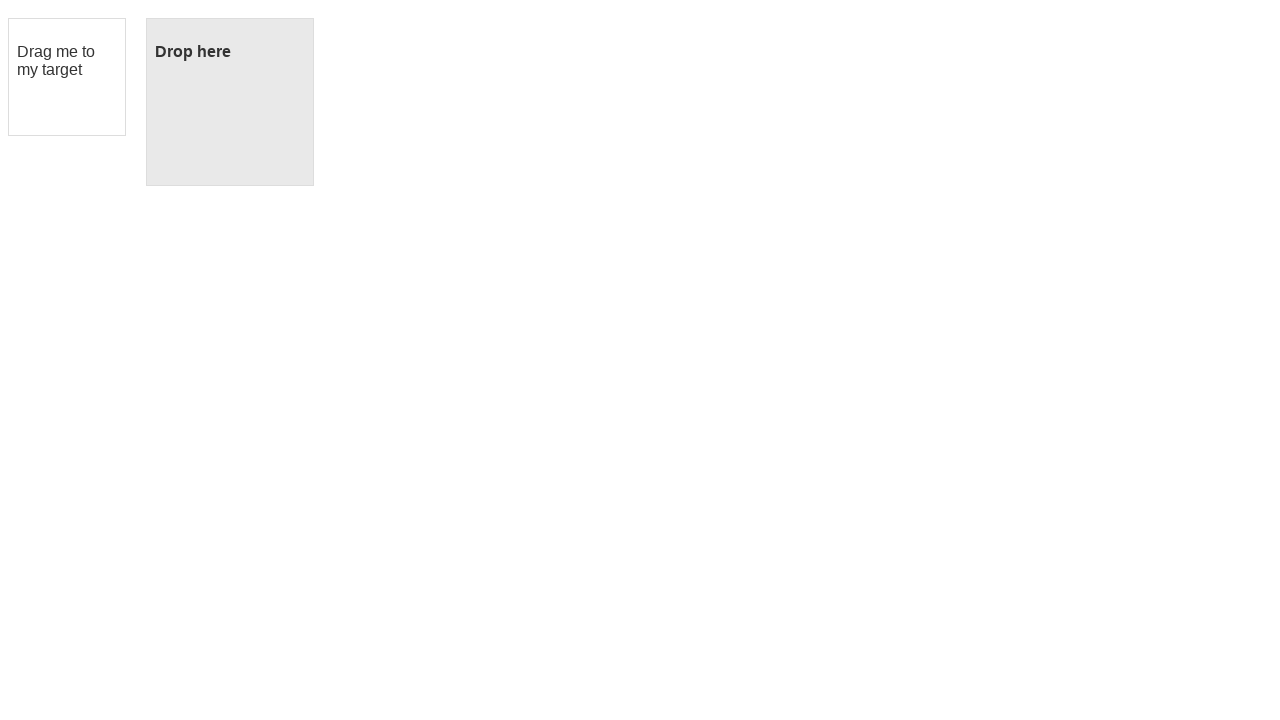

Located draggable element
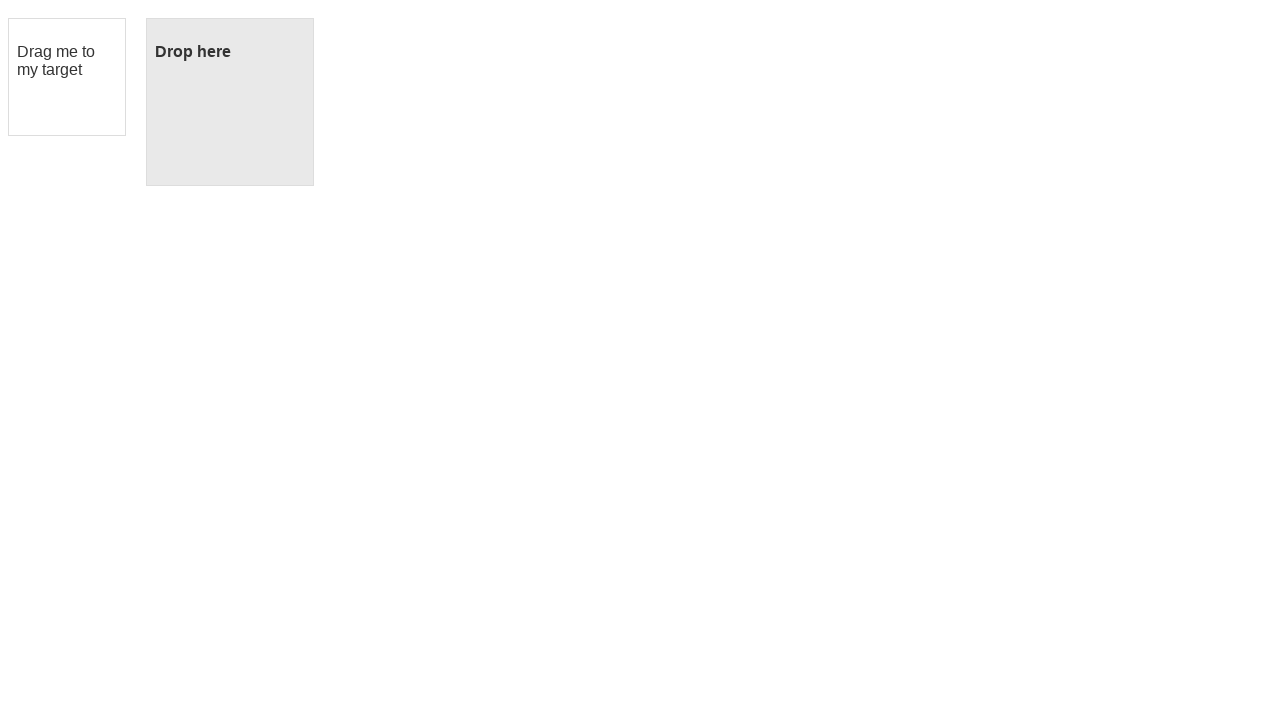

Located droppable element
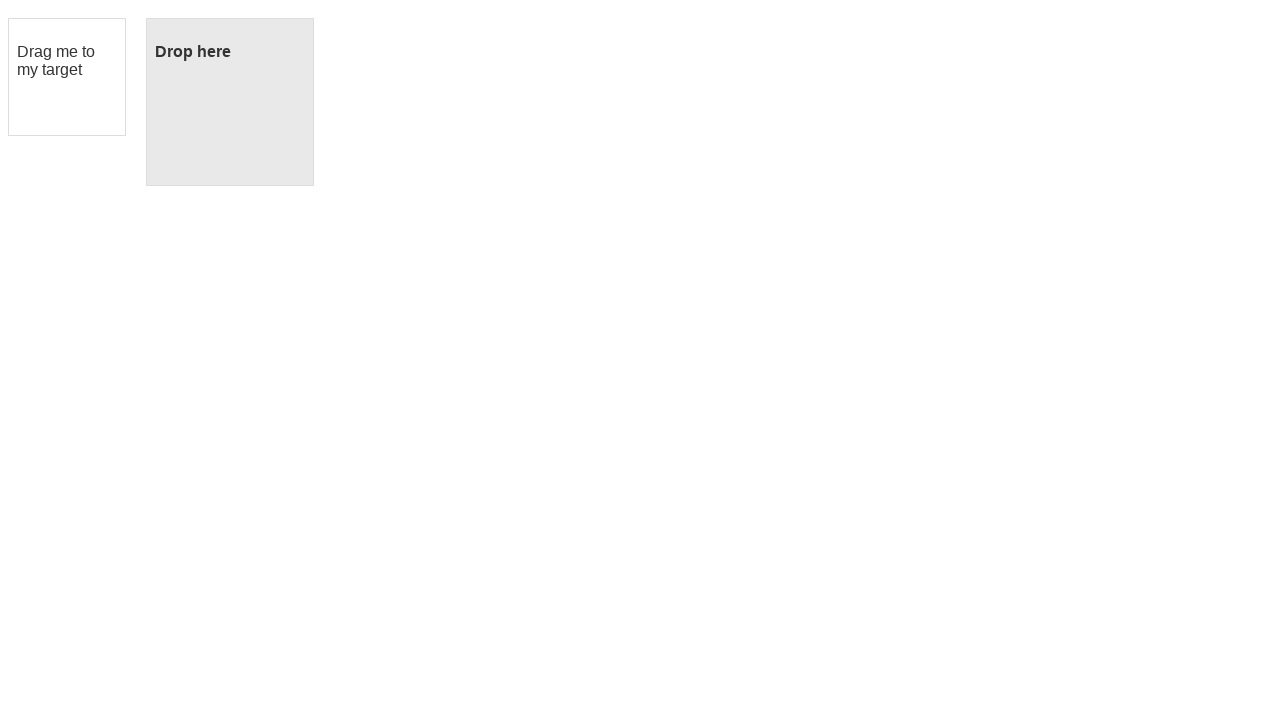

Dragged draggable element onto droppable target at (230, 102)
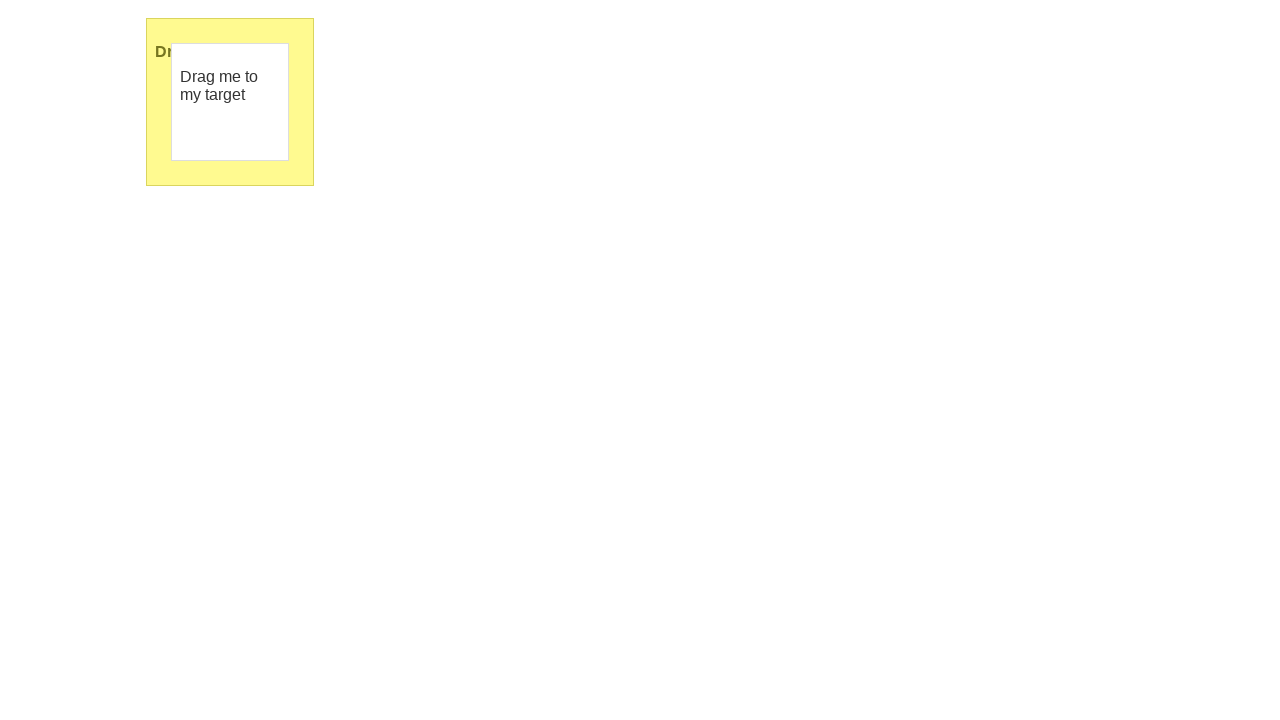

Droppable element received the draggable and state changed to highlighted
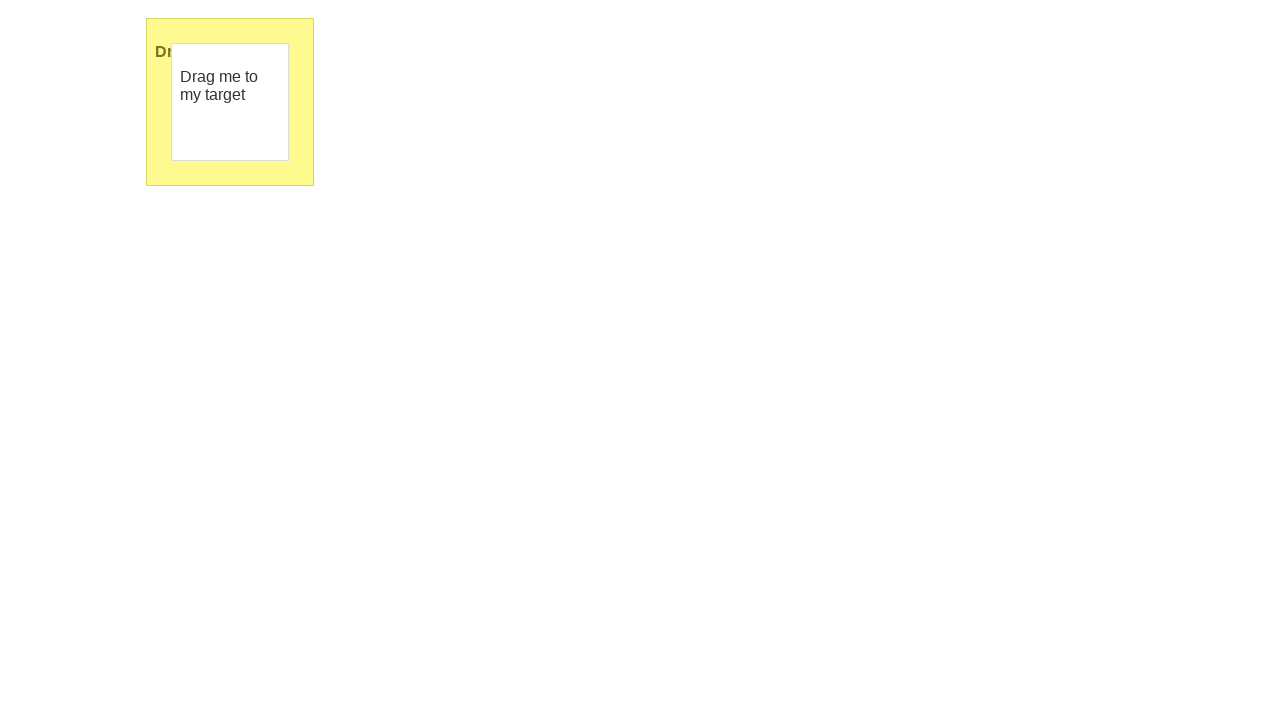

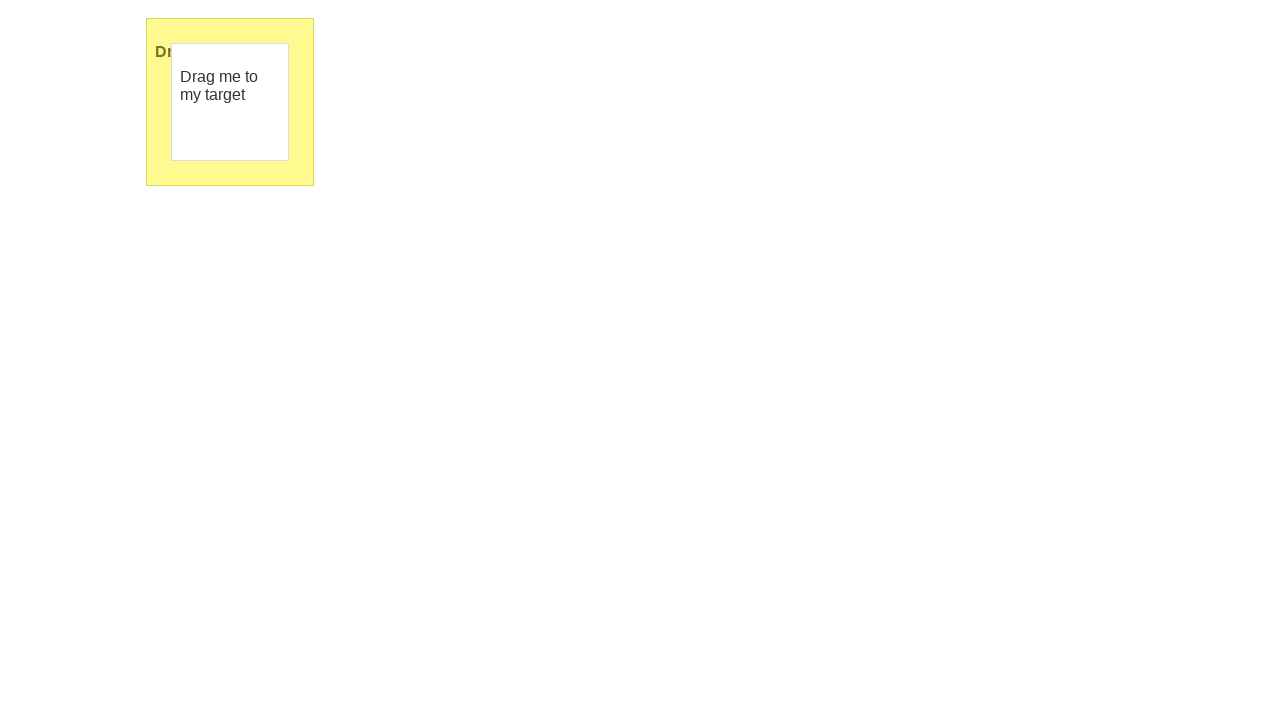